Tests adding specific items (Cucumber, Brocolli, Beetroot) to a shopping cart, proceeding to checkout, and applying a promo code on an e-commerce practice site

Starting URL: https://rahulshettyacademy.com/seleniumPractise/

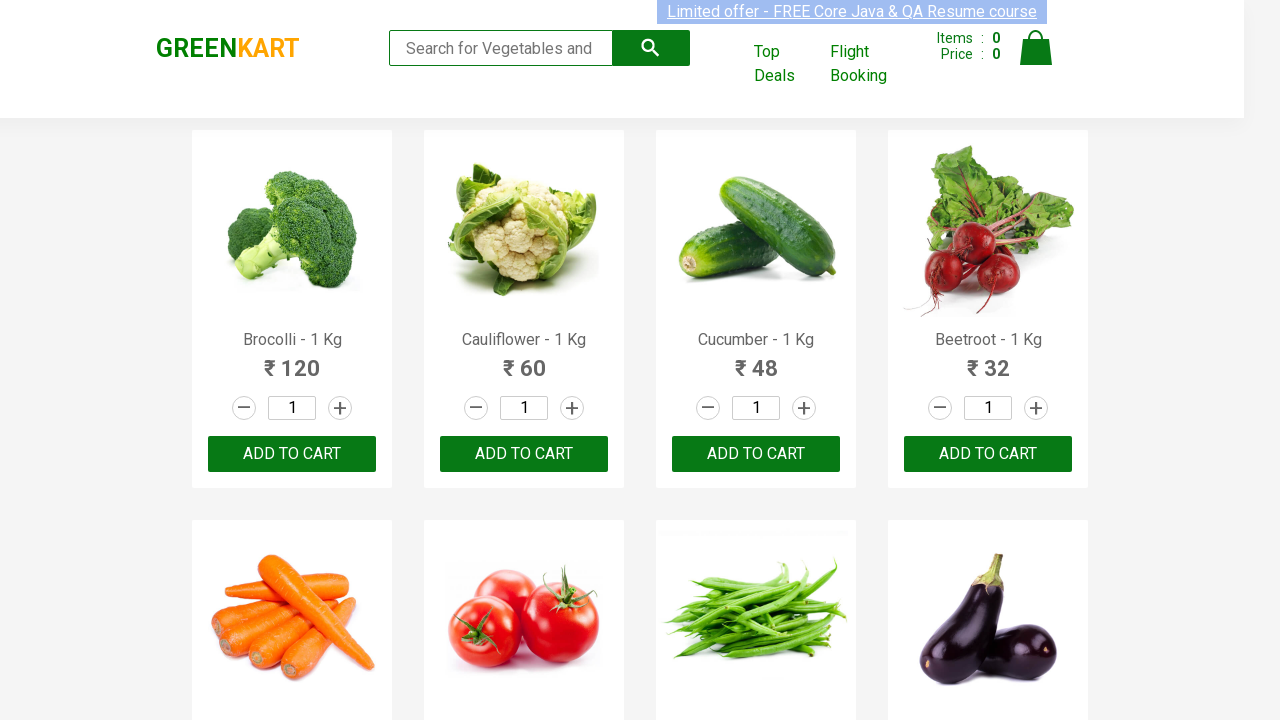

Waited for product list to load
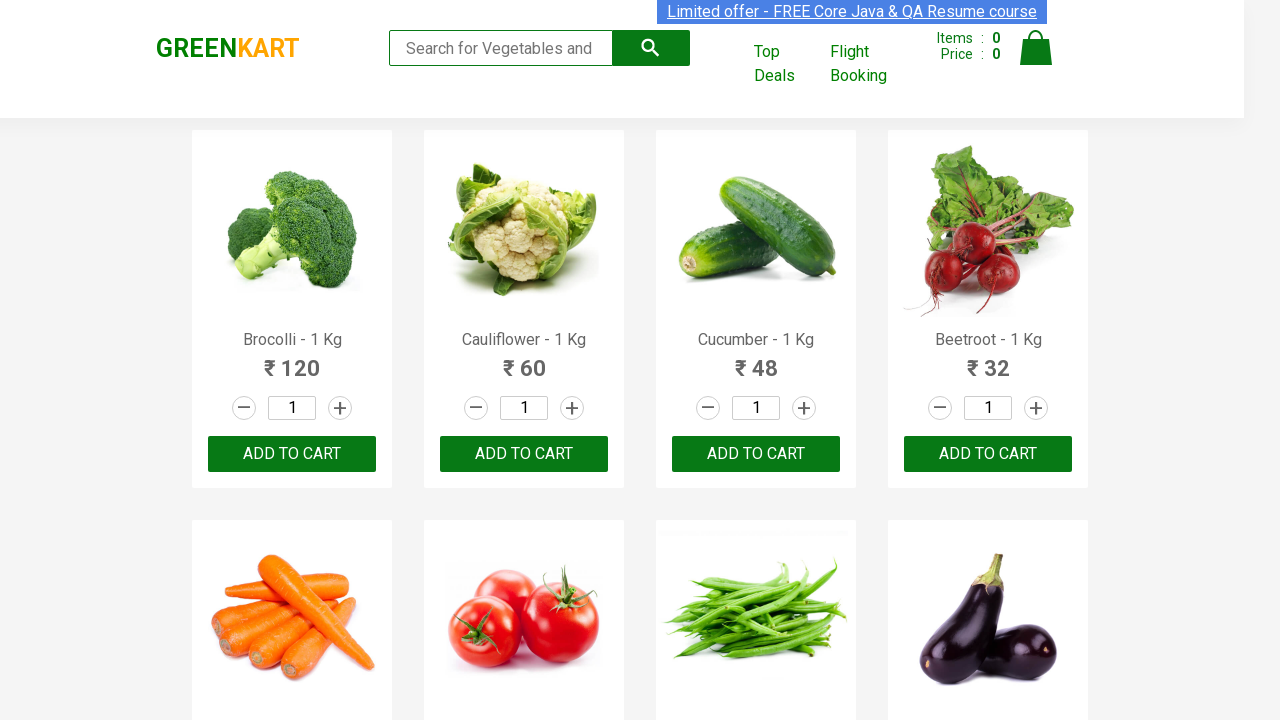

Retrieved all product name elements
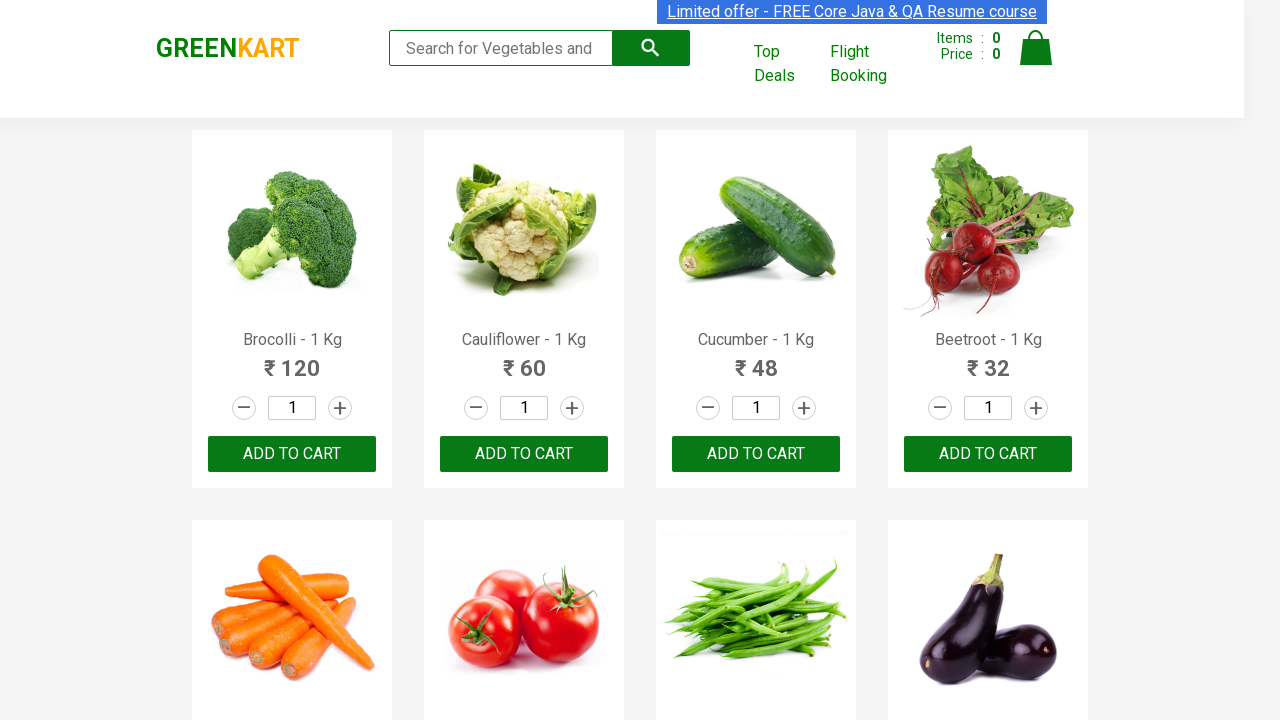

Retrieved all add to cart buttons
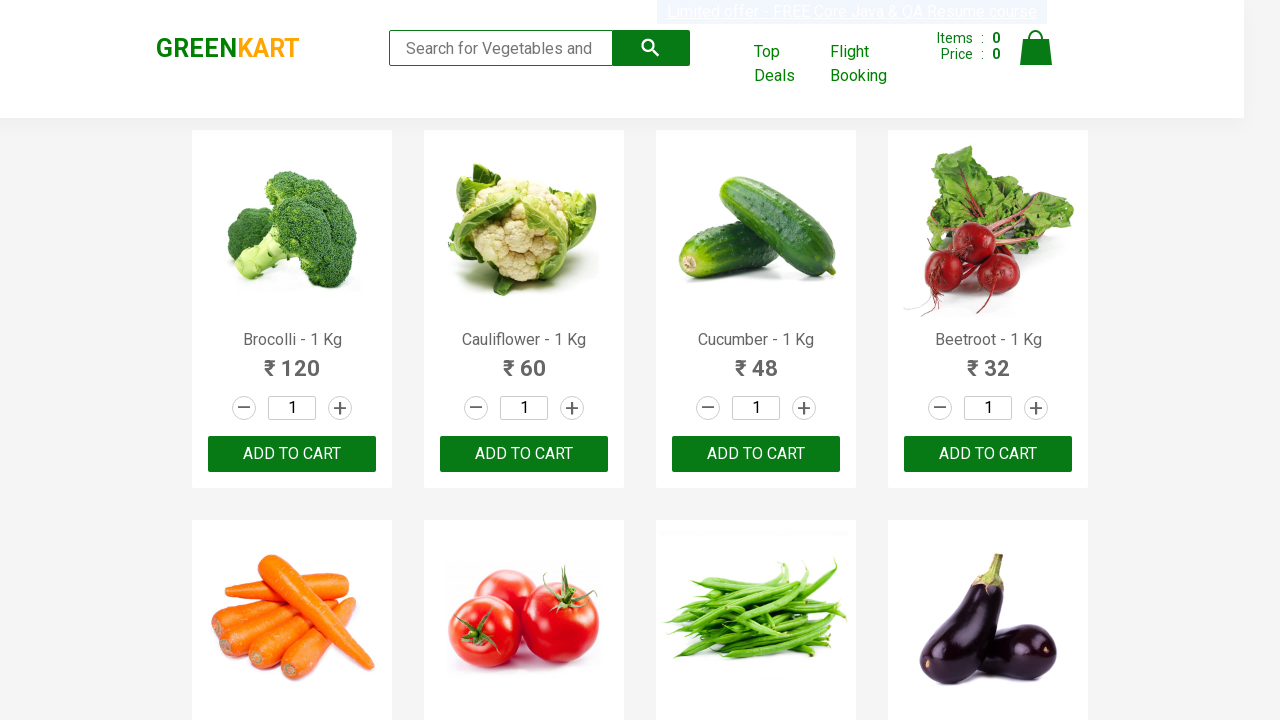

Added Brocolli to cart at (292, 454) on xpath=//div[@class='product-action']/button >> nth=0
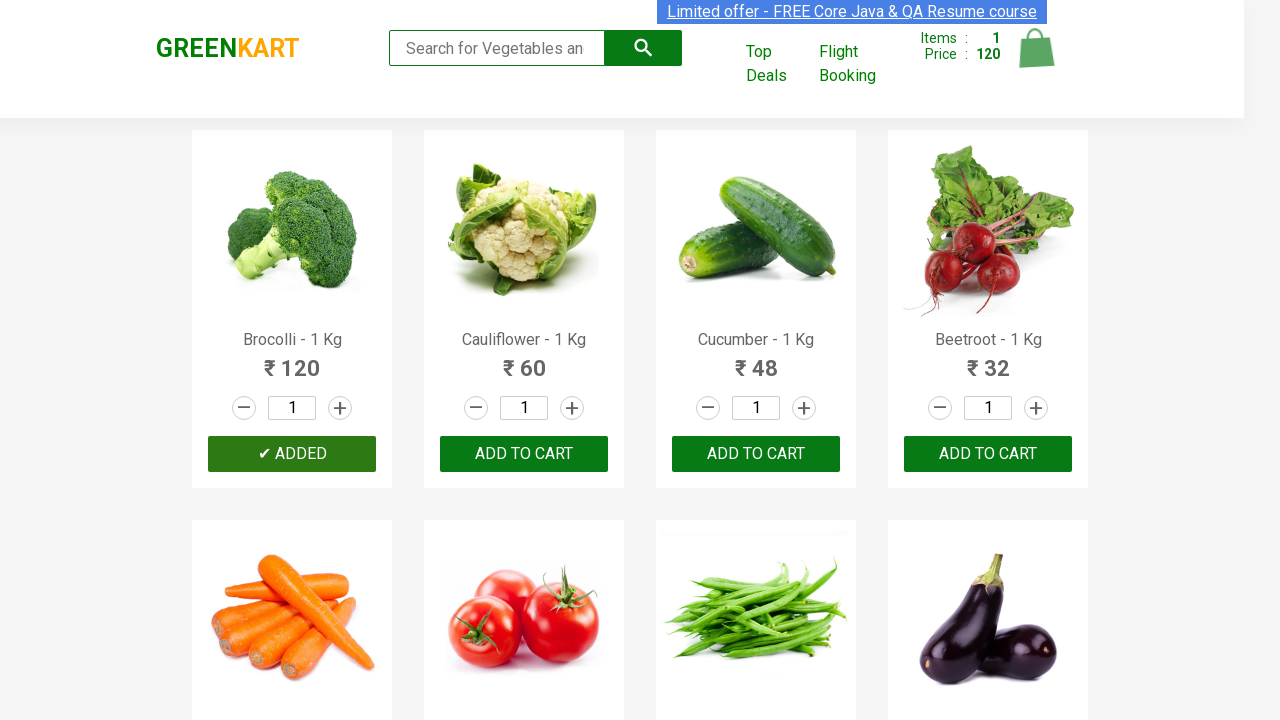

Added Cucumber to cart at (756, 454) on xpath=//div[@class='product-action']/button >> nth=2
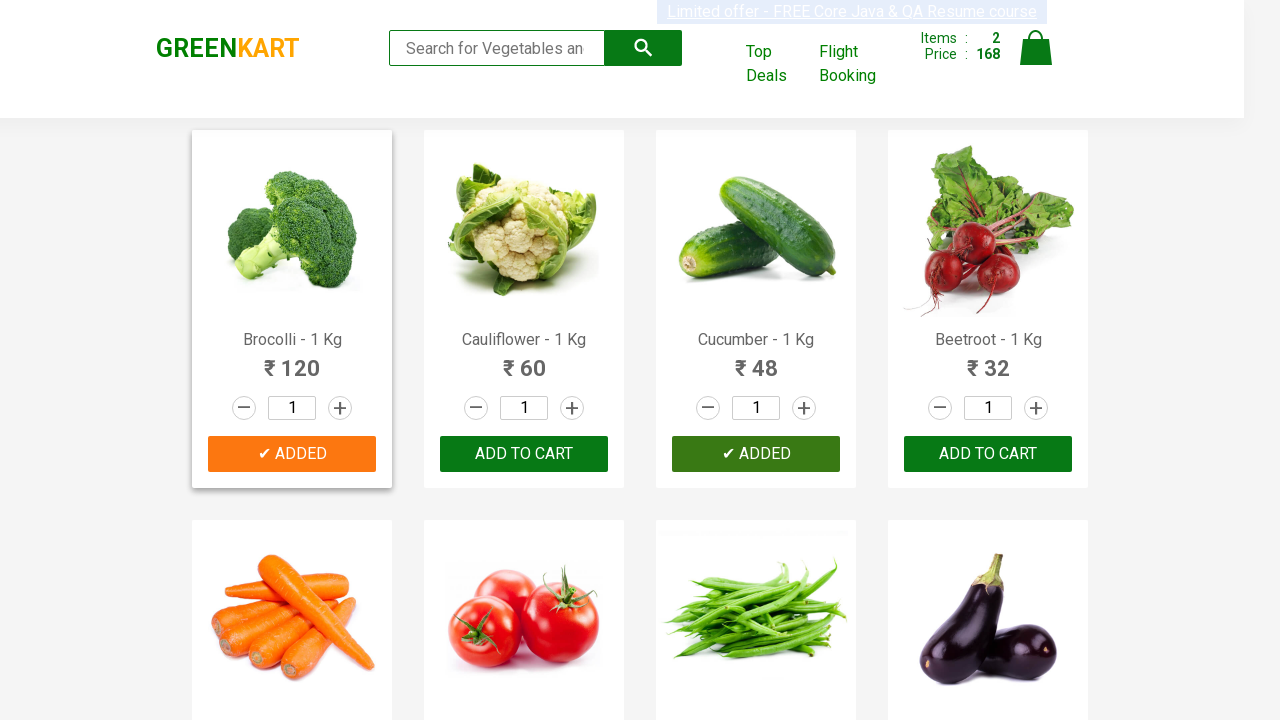

Added Beetroot to cart at (988, 454) on xpath=//div[@class='product-action']/button >> nth=3
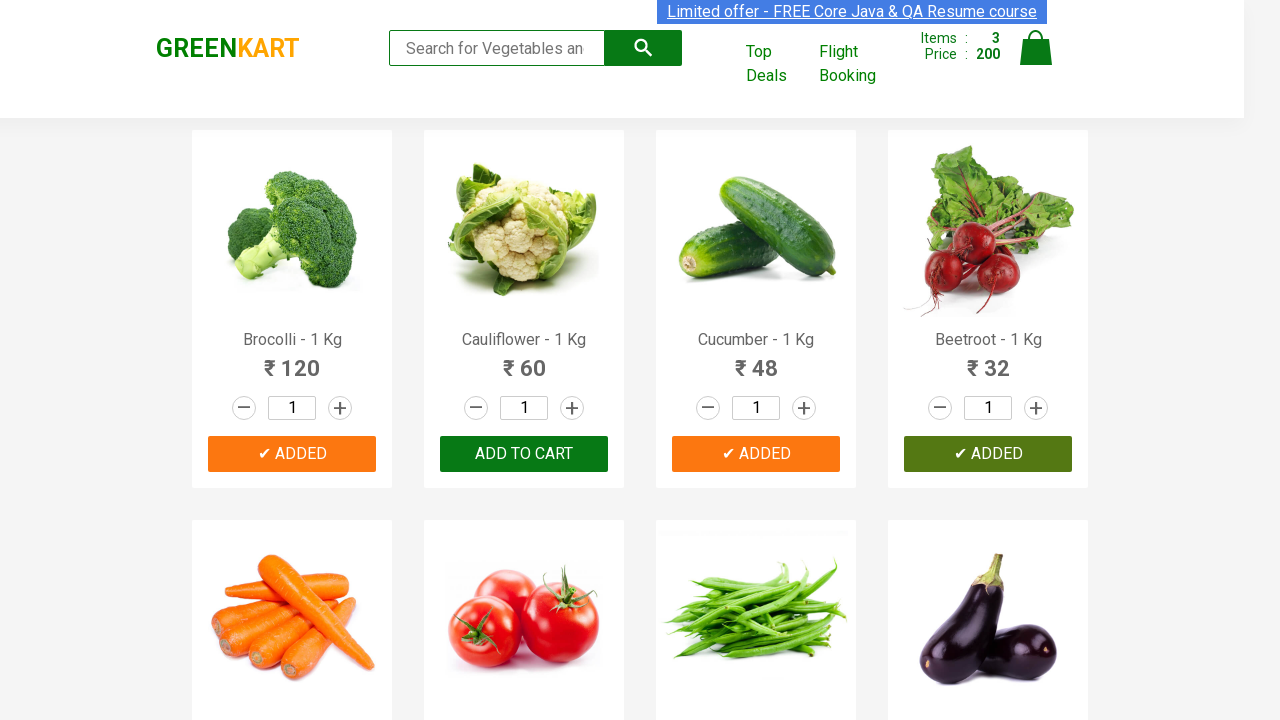

Clicked on cart icon at (1036, 48) on xpath=//img[@alt='Cart']
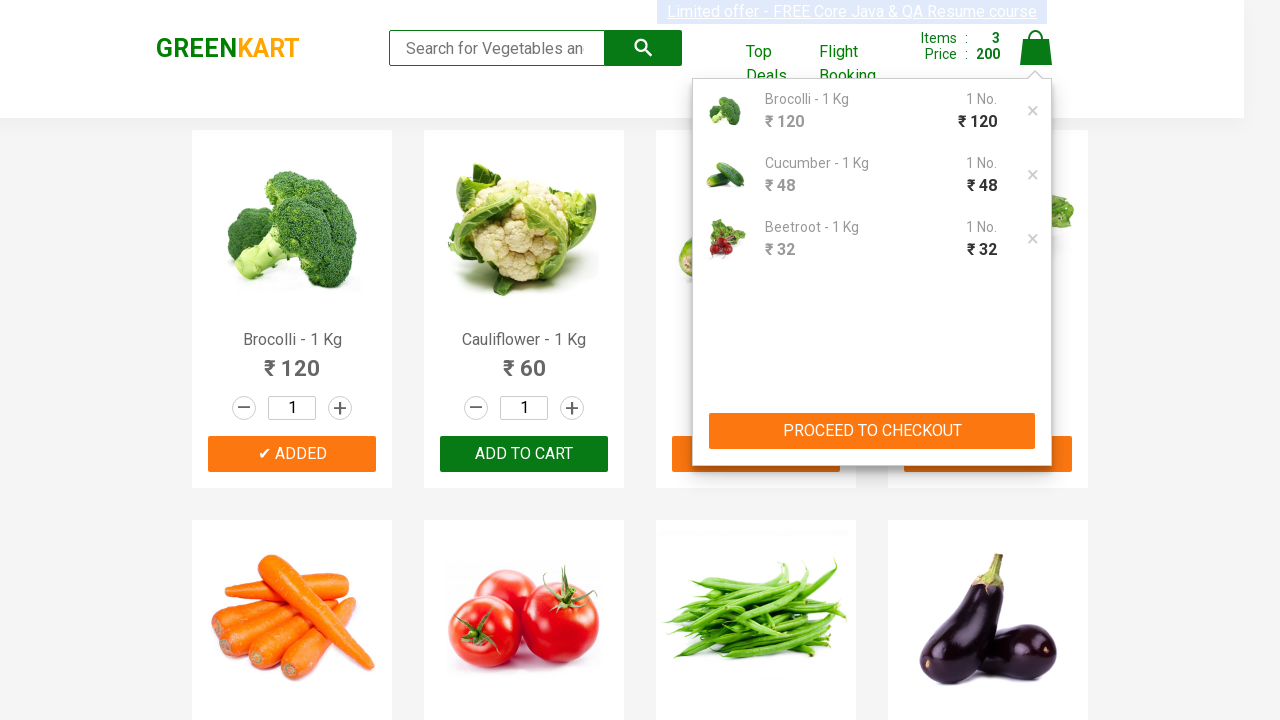

Clicked Proceed to Checkout button at (872, 431) on xpath=//button[text()='PROCEED TO CHECKOUT']
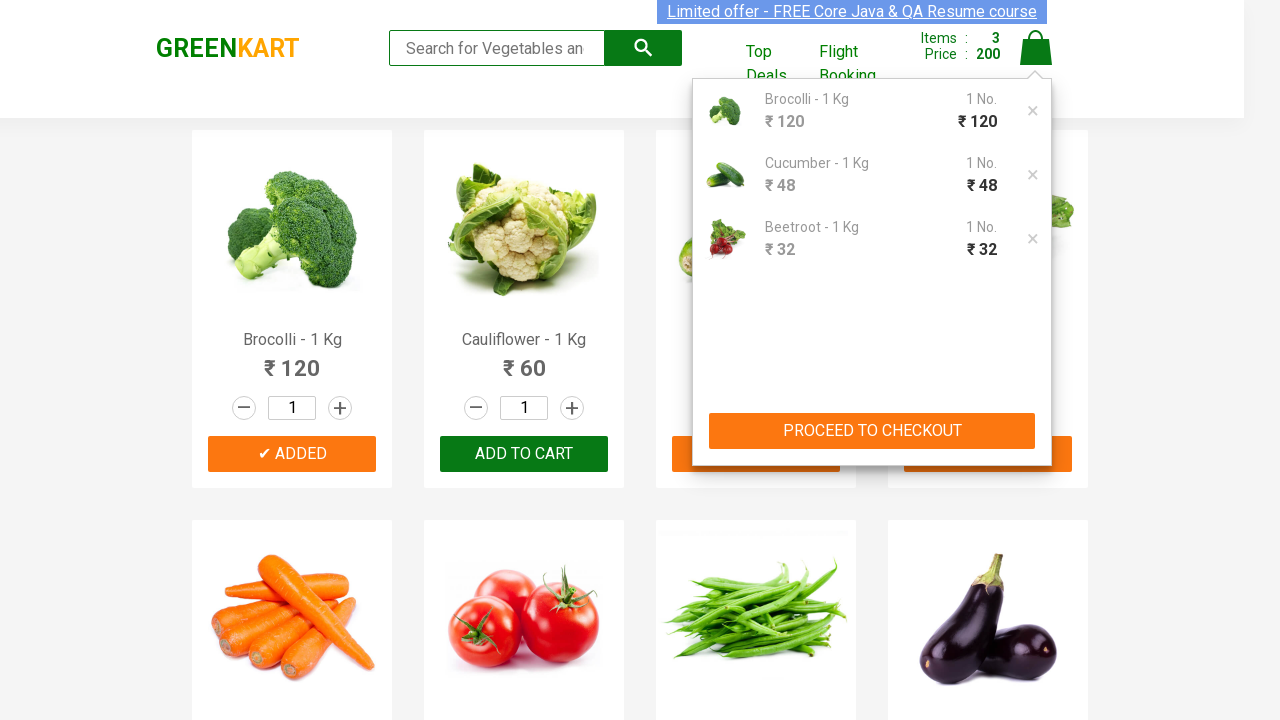

Entered promo code 'rahulshettyacademy' on input.promoCode
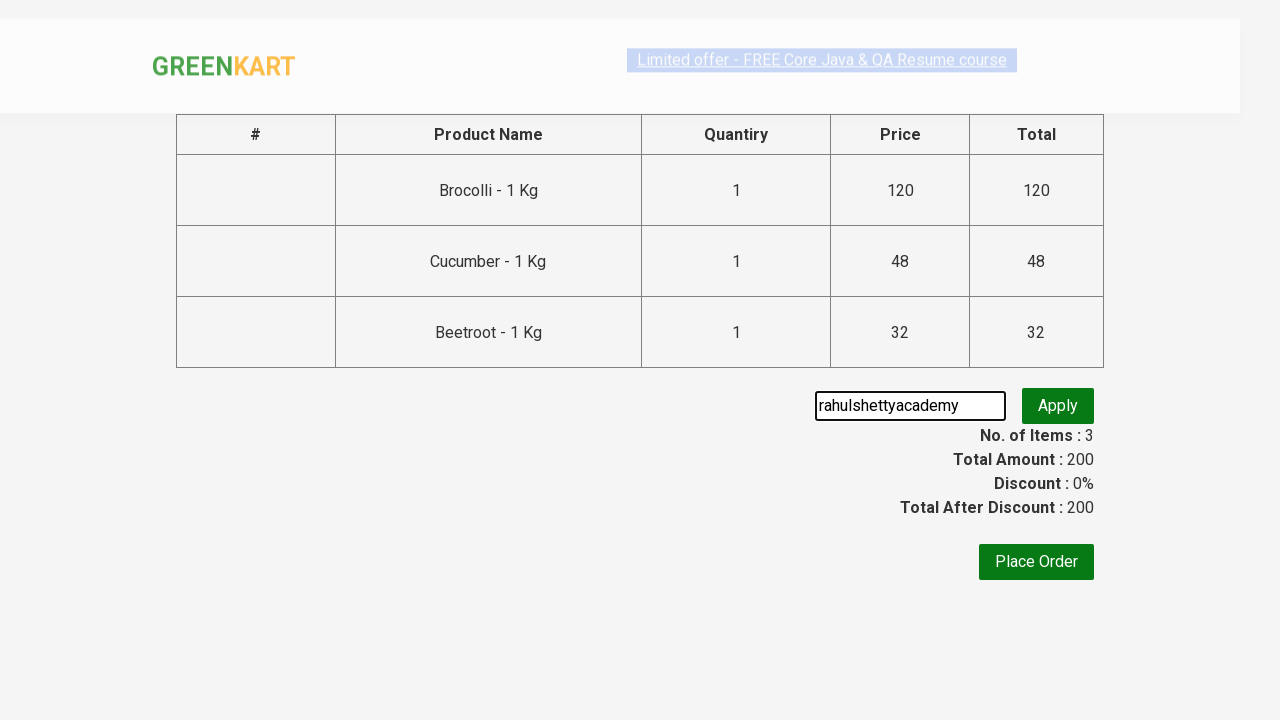

Clicked Apply promo button at (1058, 406) on button.promoBtn
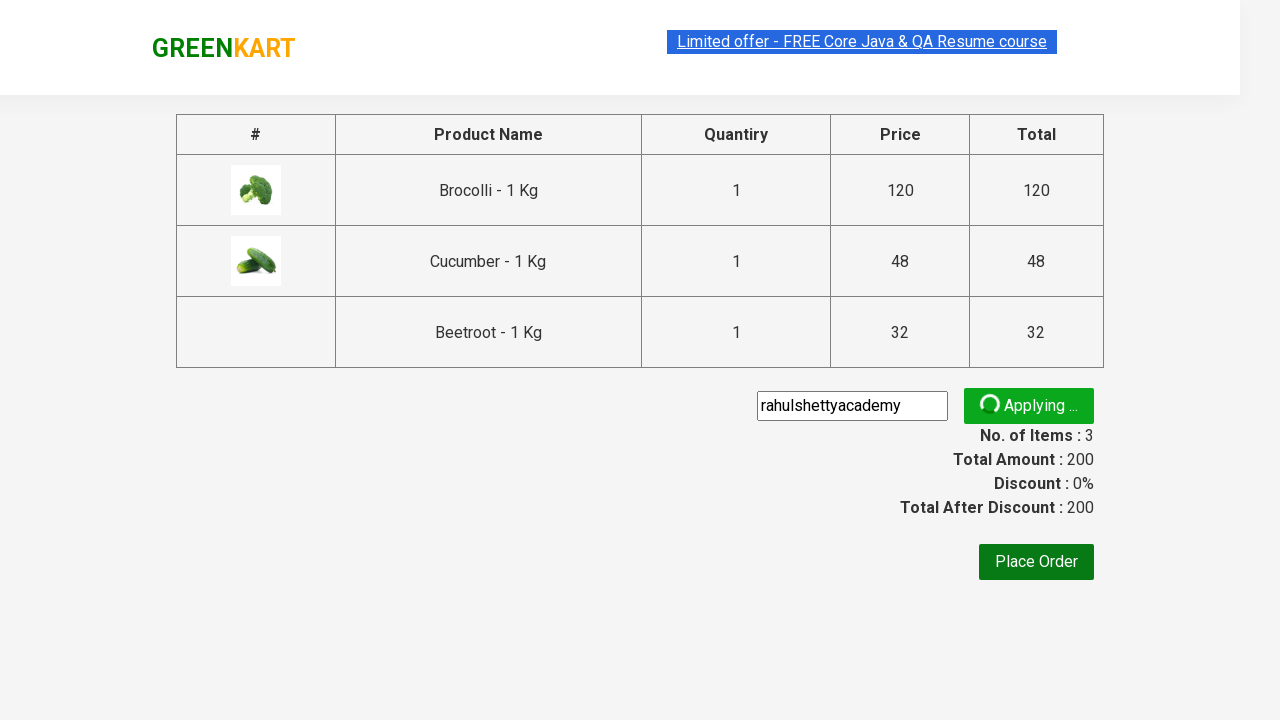

Promo code applied successfully
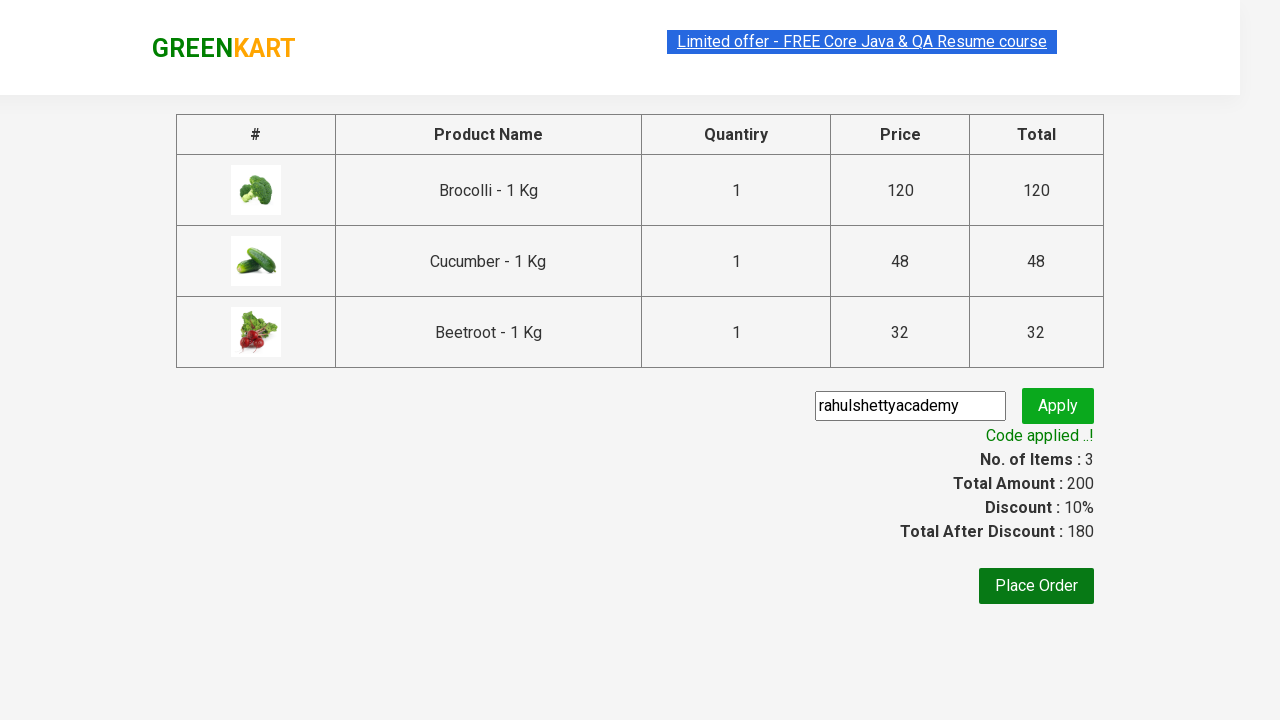

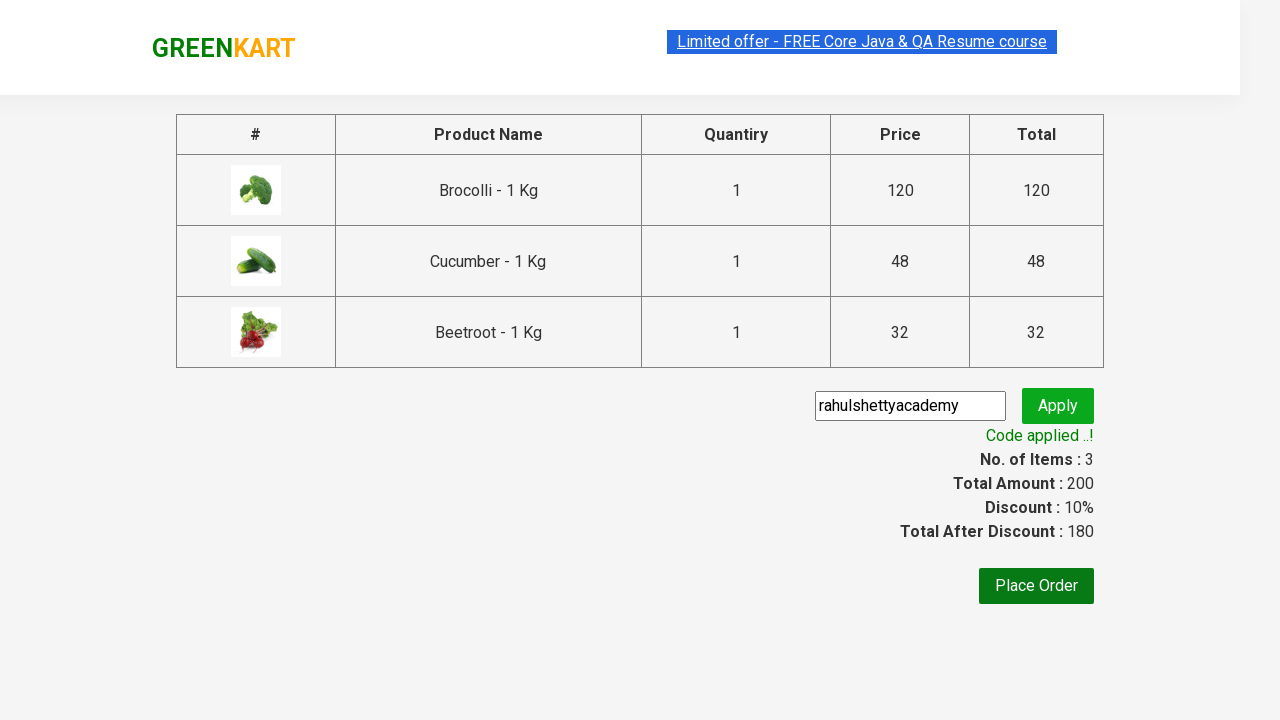